Tests form validation when password field is empty but username is provided

Starting URL: https://www.saucedemo.com/

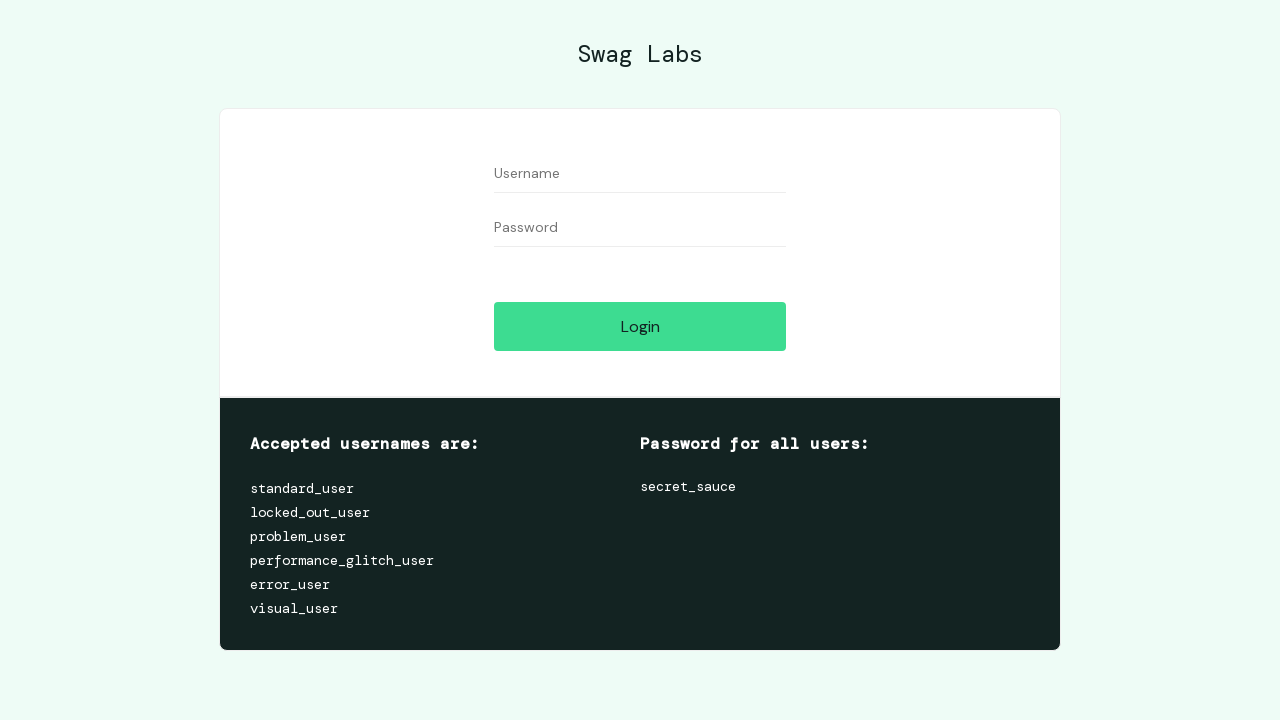

Filled username field with 'standard_user' on #user-name
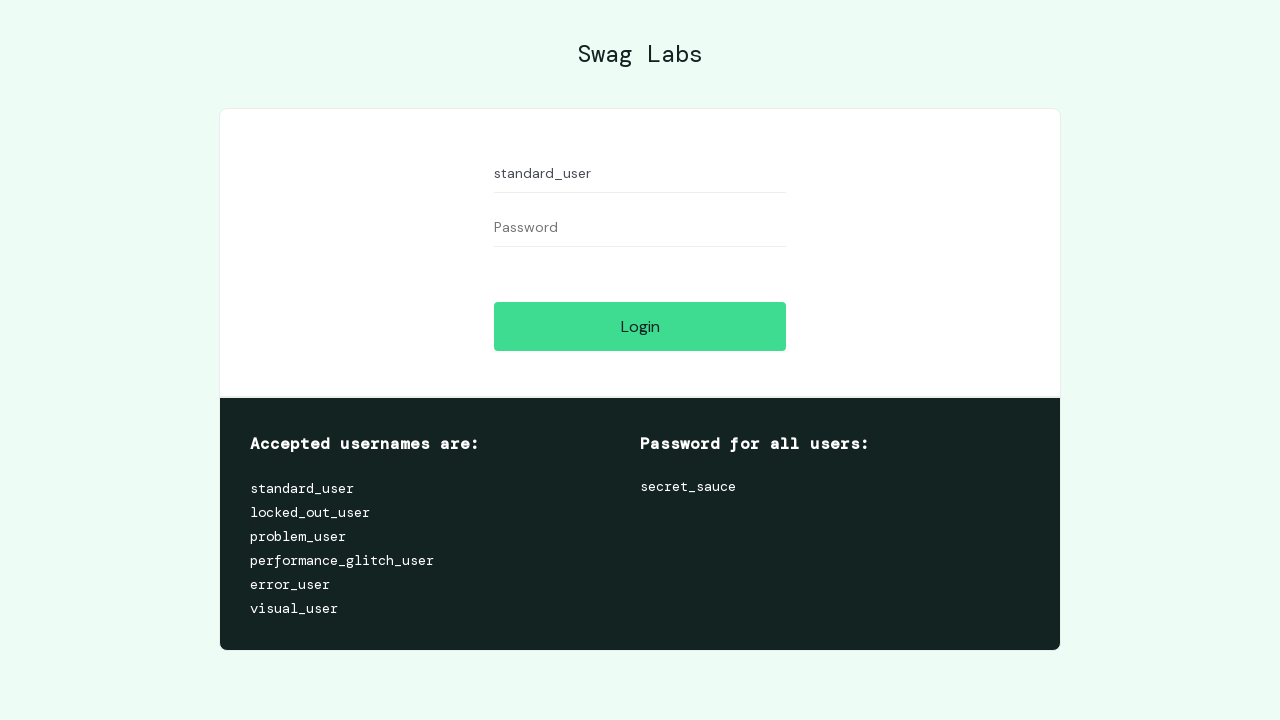

Clicked login button with empty password field at (640, 326) on #login-button
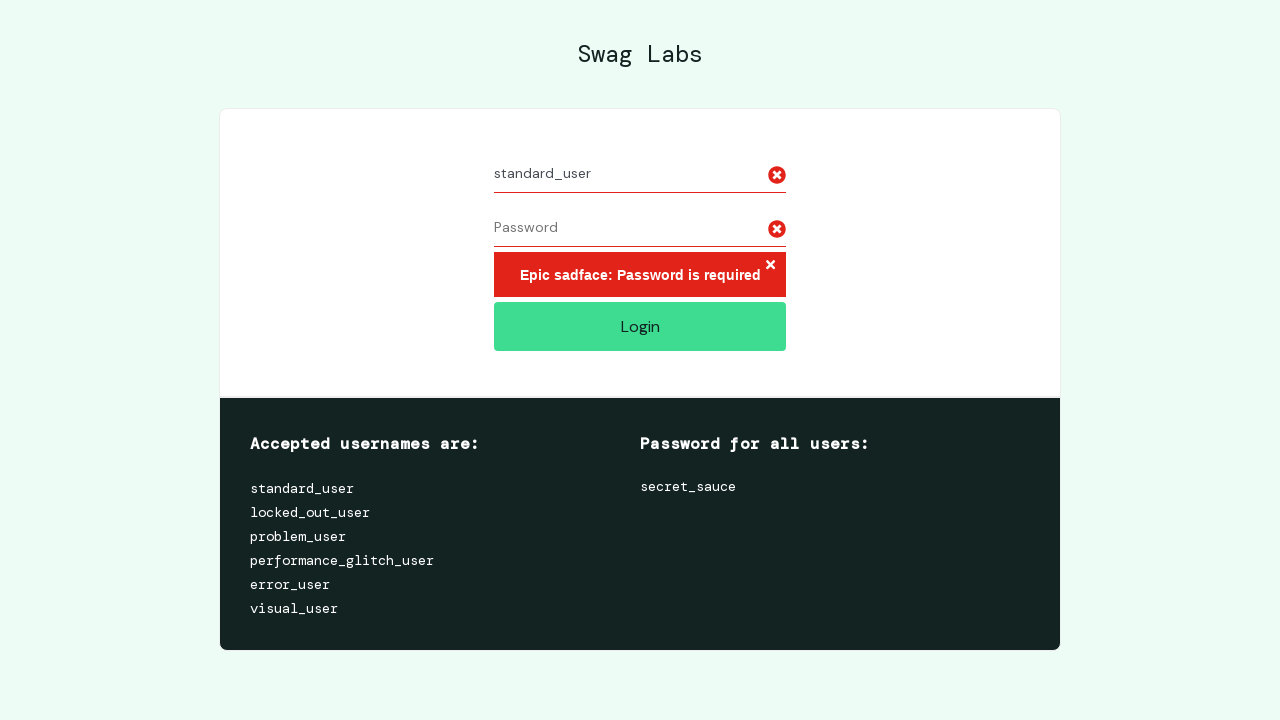

Form validation error message appeared
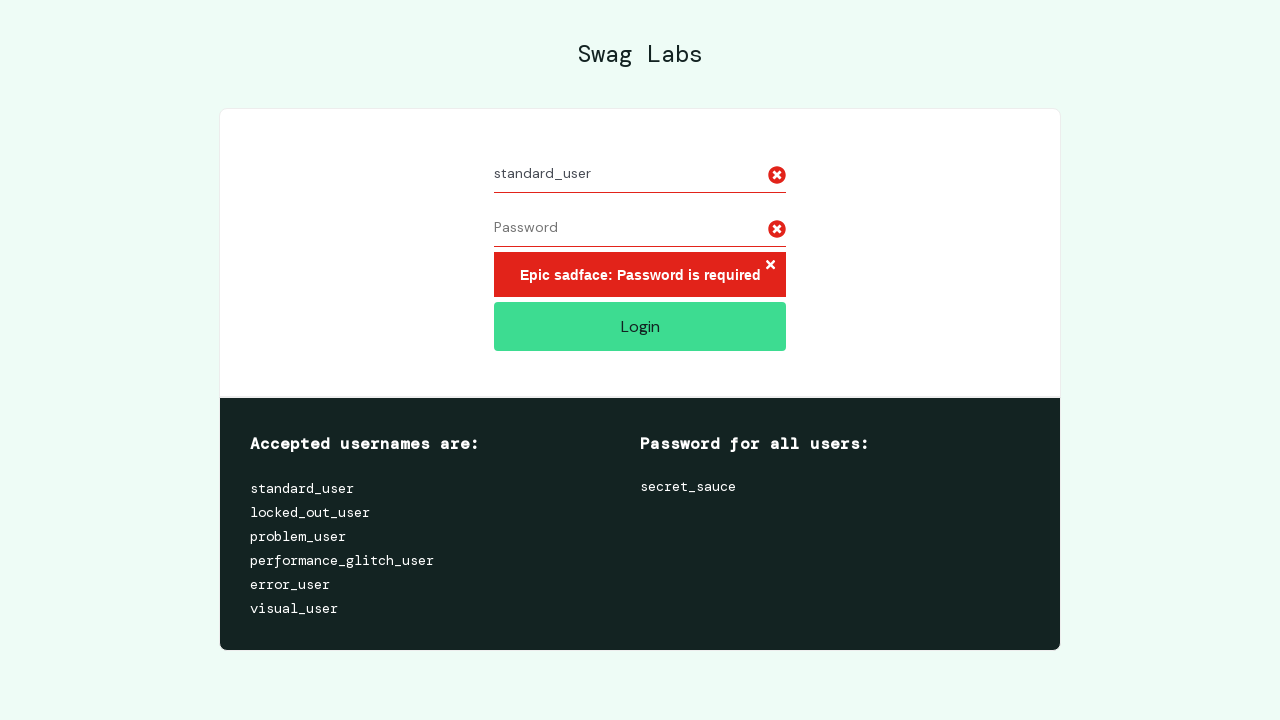

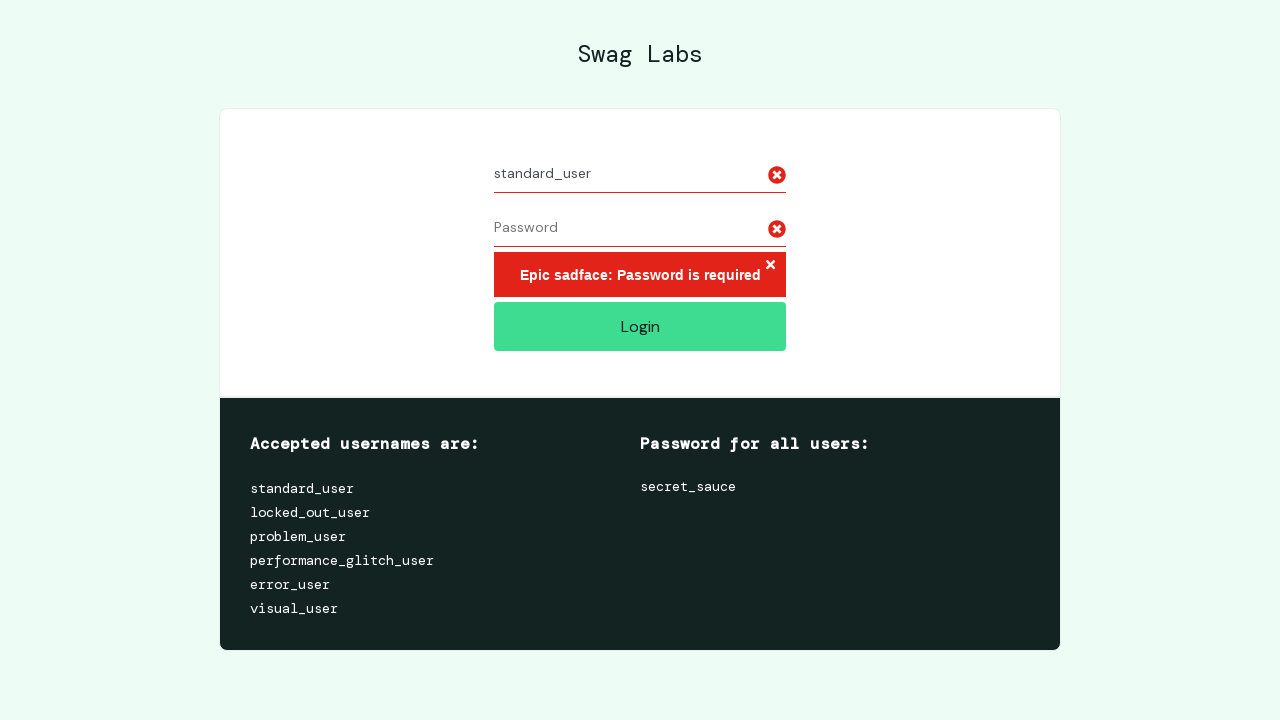